Tests drag and drop functionality by dragging an element and dropping it onto a target droppable area within an iframe

Starting URL: https://jqueryui.com/droppable/

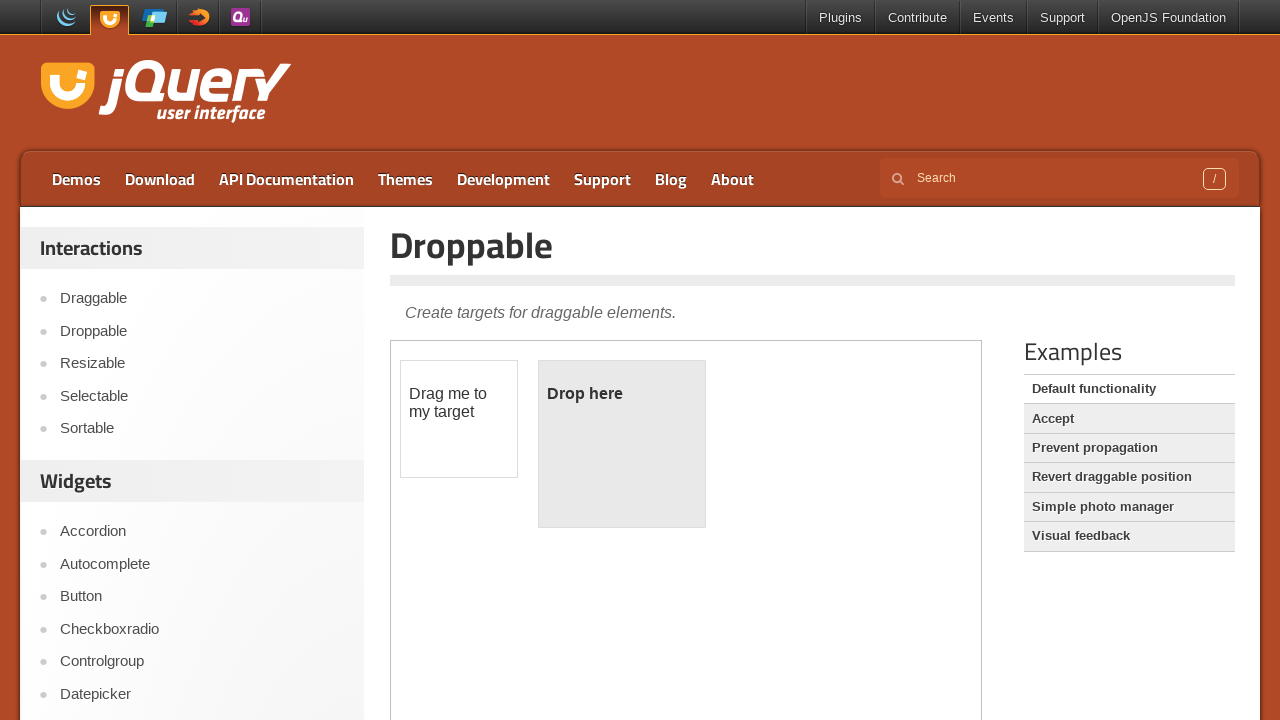

Located the iframe containing the drag and drop demo
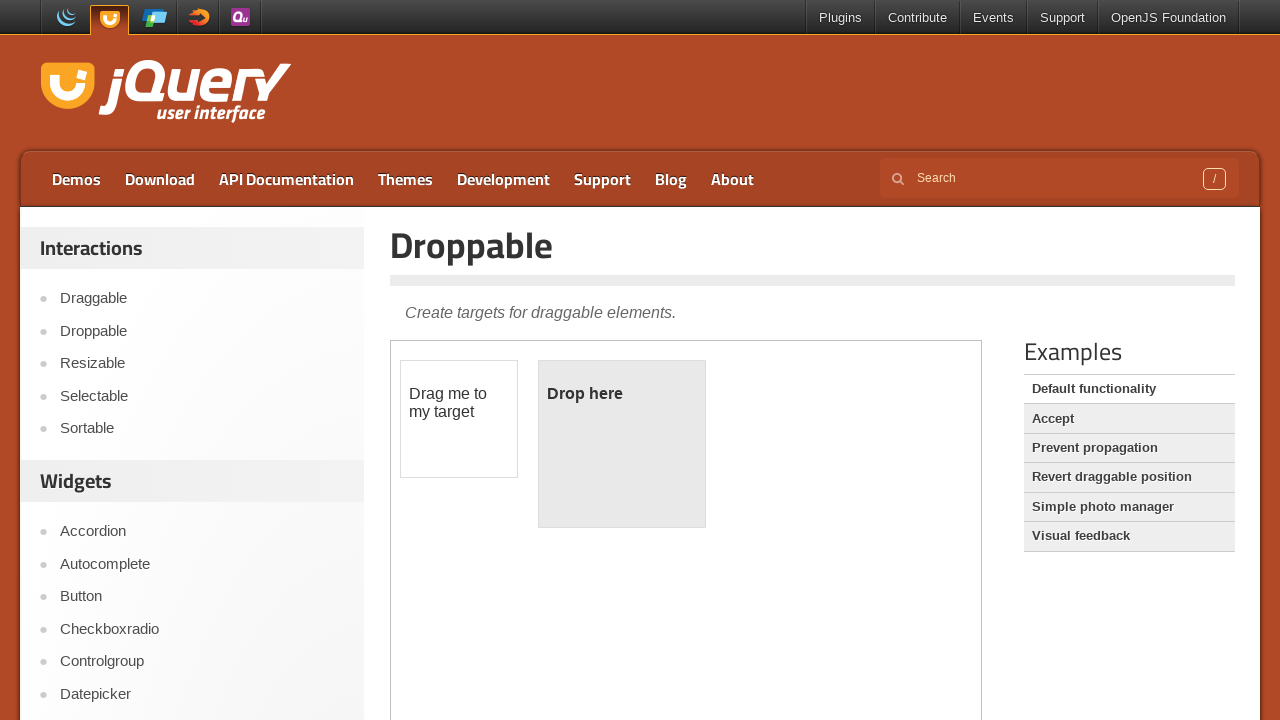

Located the draggable element with id 'draggable'
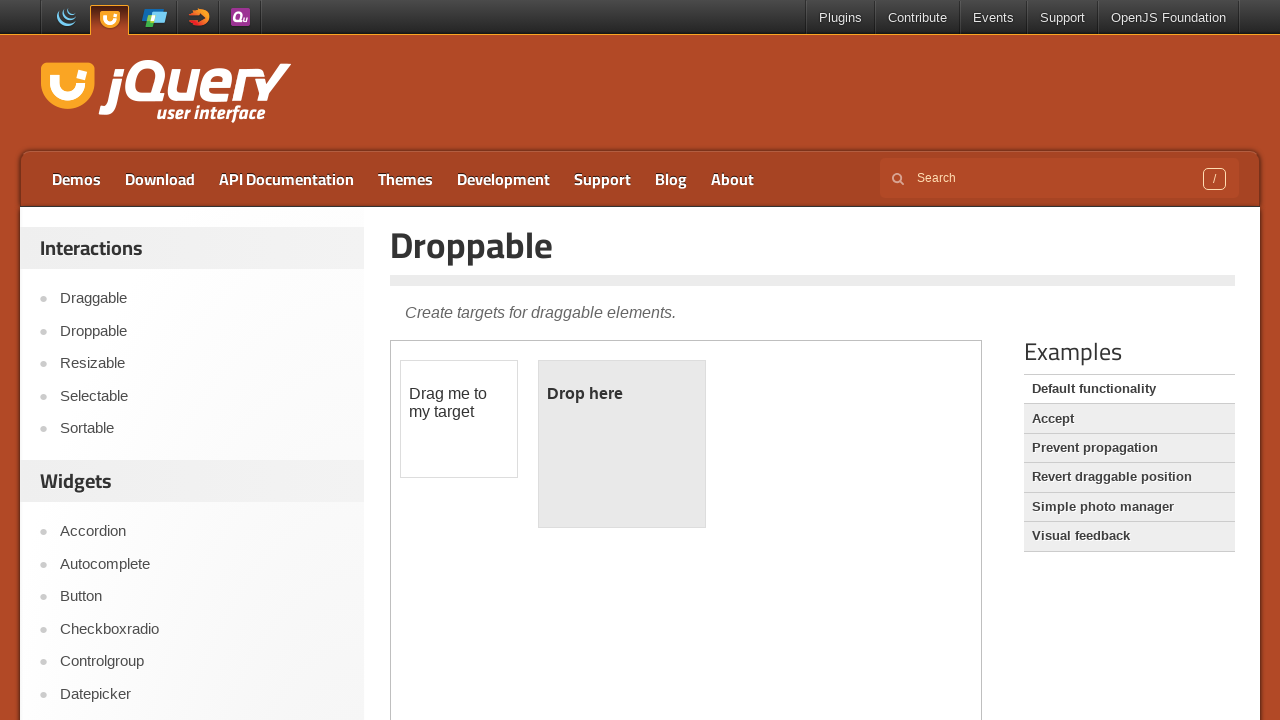

Located the droppable target element with id 'droppable'
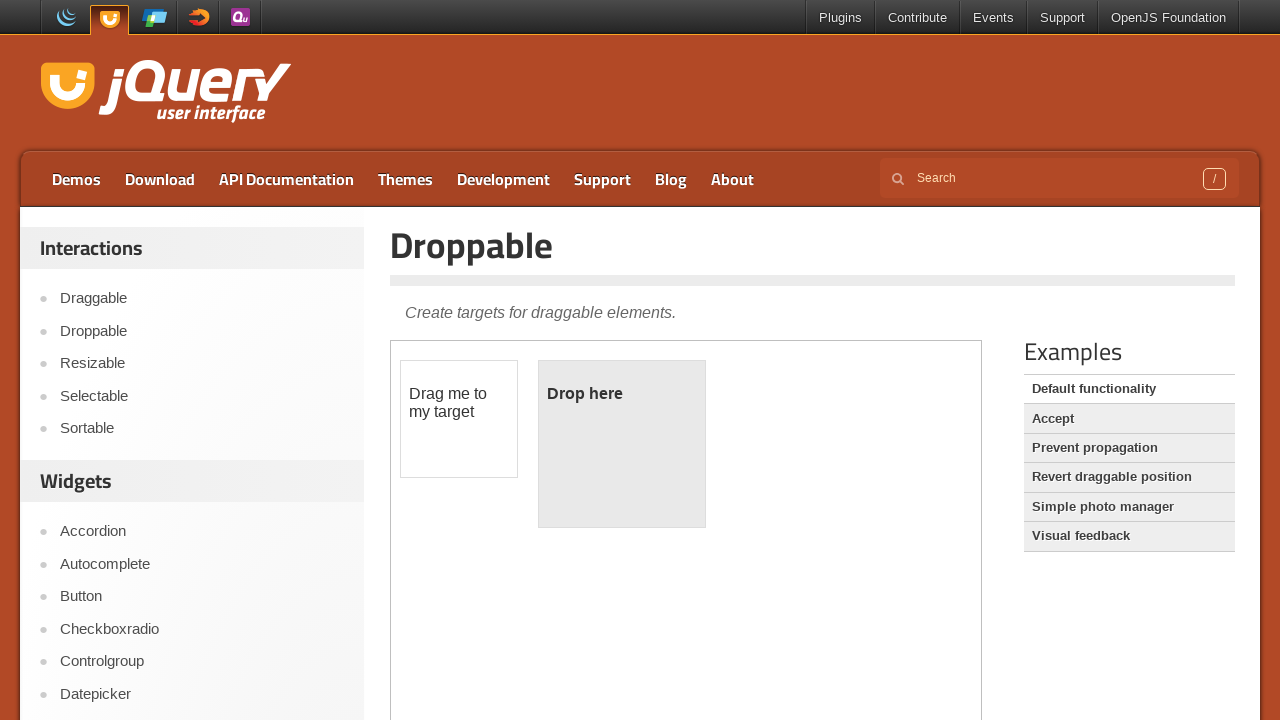

Dragged the draggable element and dropped it onto the droppable target area at (622, 444)
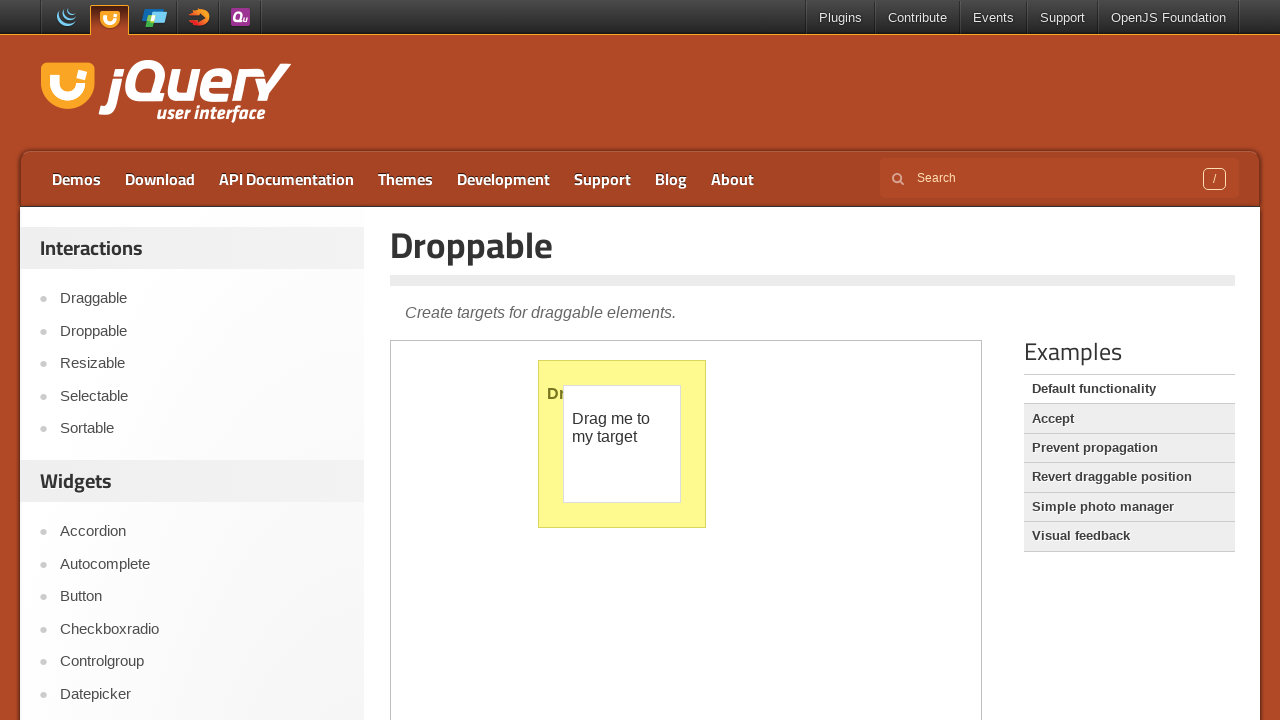

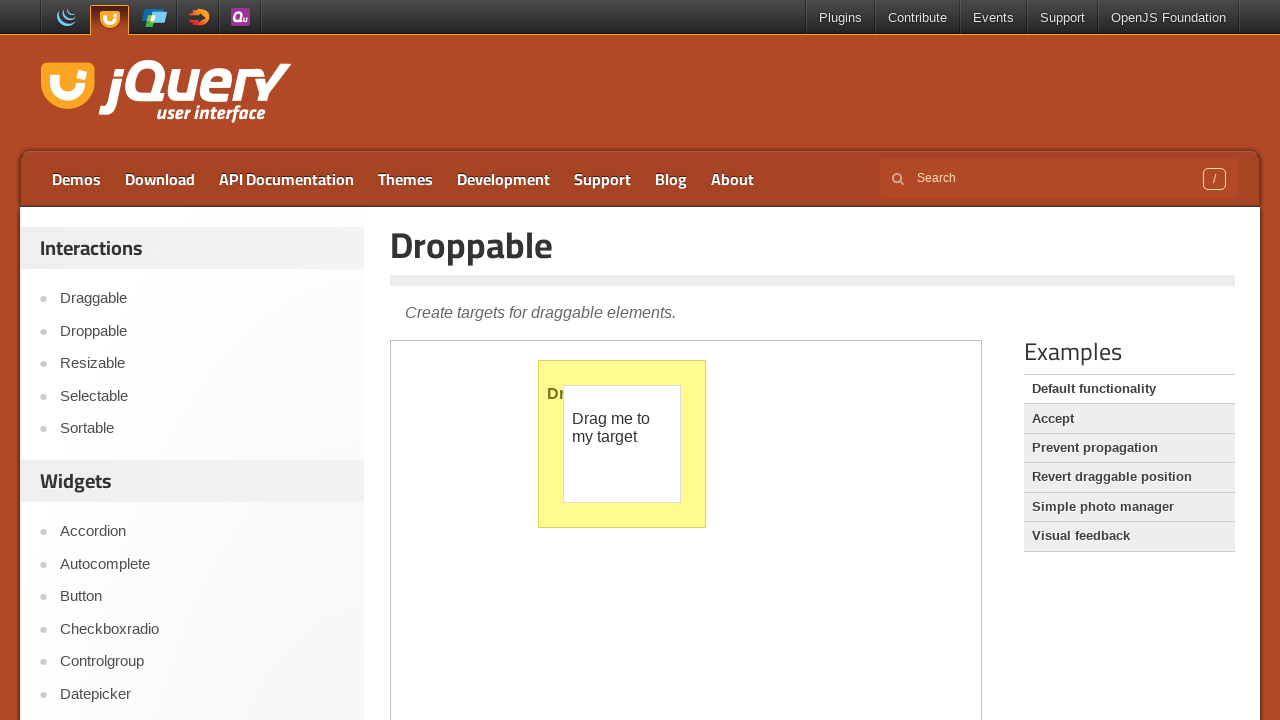